Verifies that the Python.org homepage title contains "Python"

Starting URL: https://www.python.org/

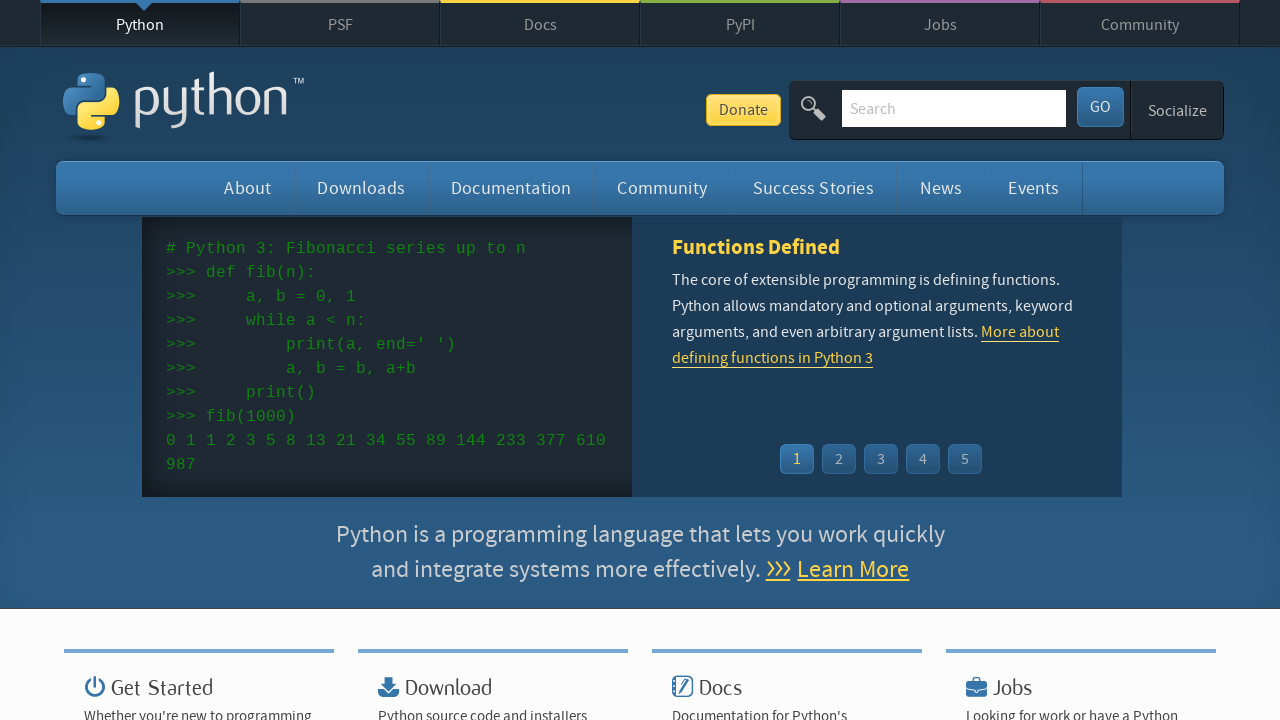

Navigated to Python.org homepage
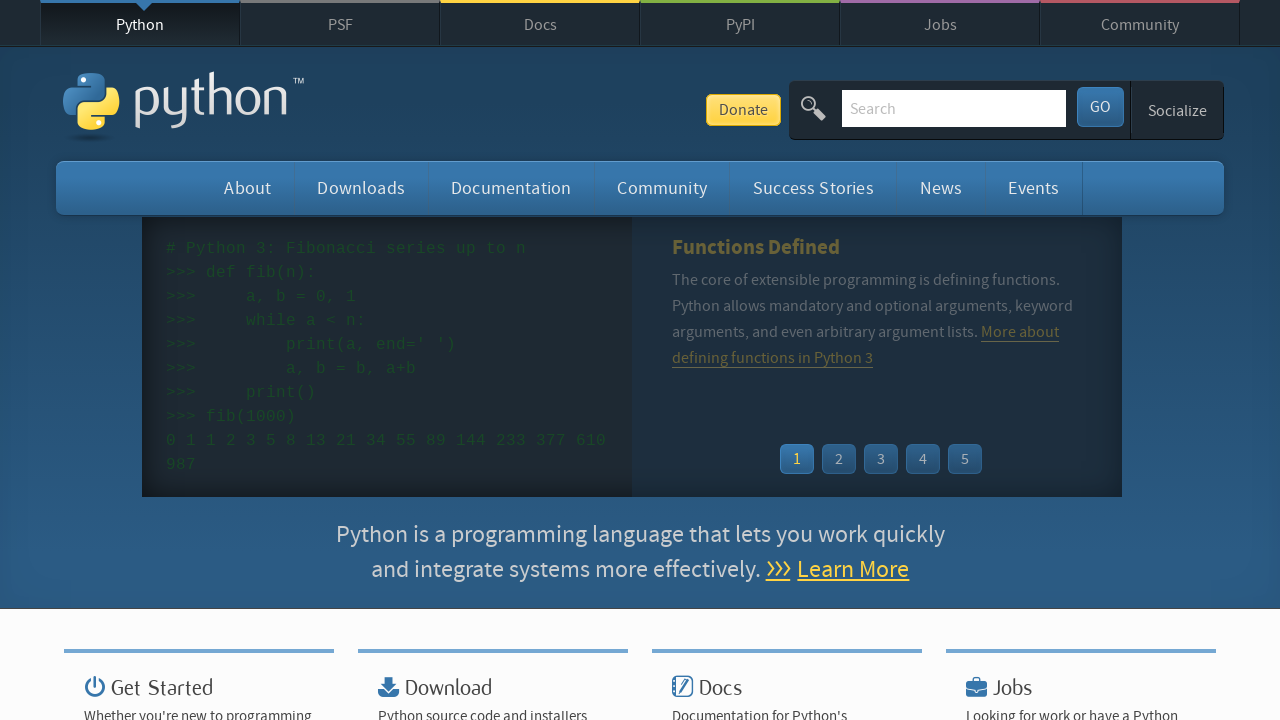

Verified that page title contains 'Python'
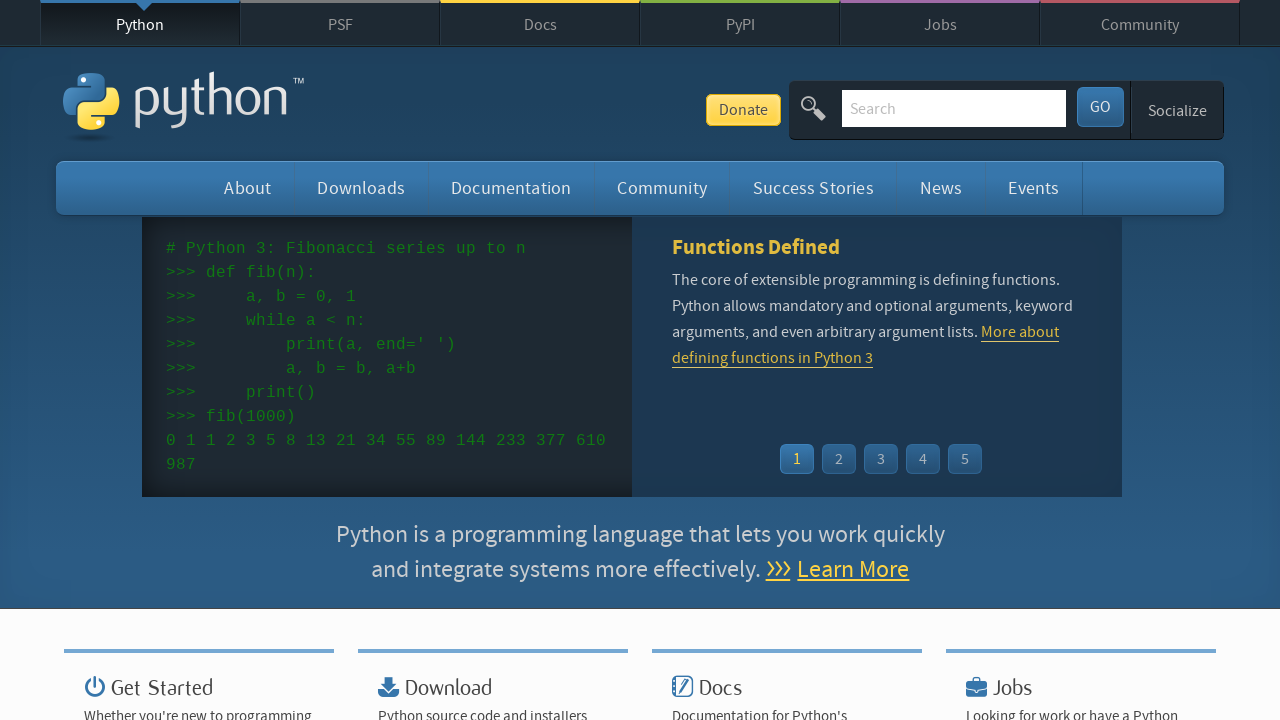

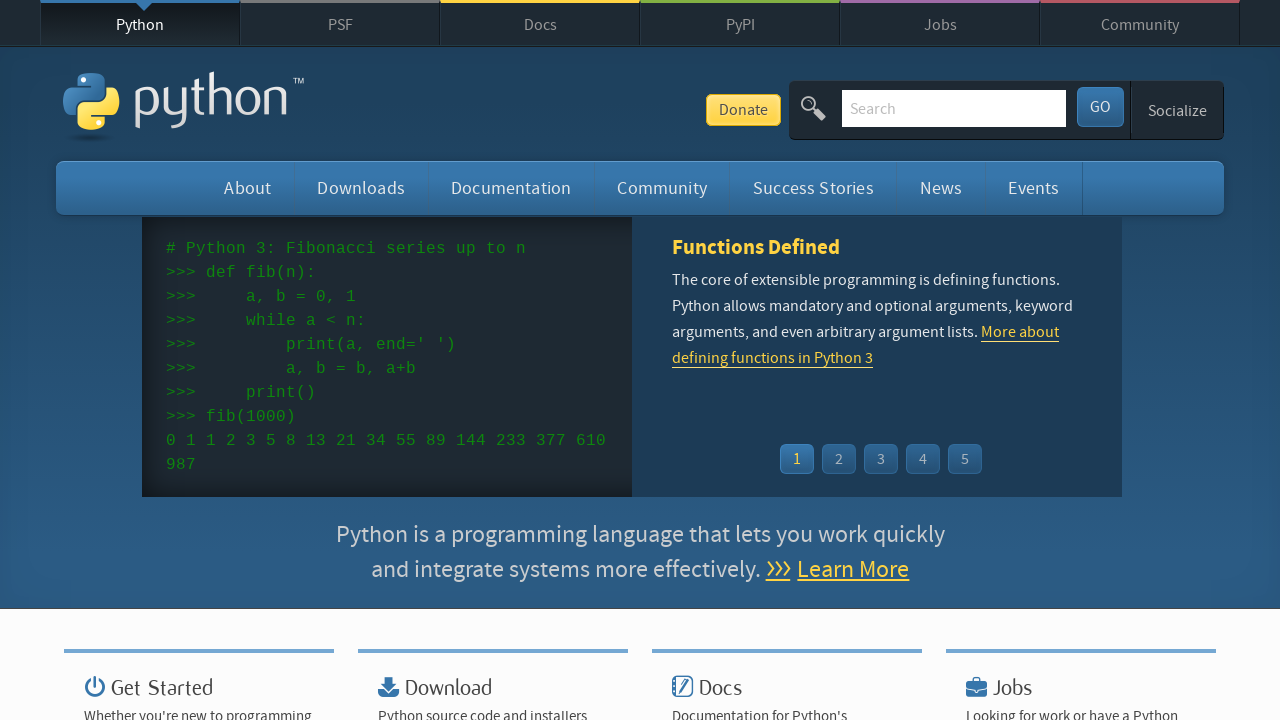